Tests handling of a JavaScript prompt dialog by clicking a button that triggers a prompt, entering a name, and verifying the response message

Starting URL: https://testautomationpractice.blogspot.com

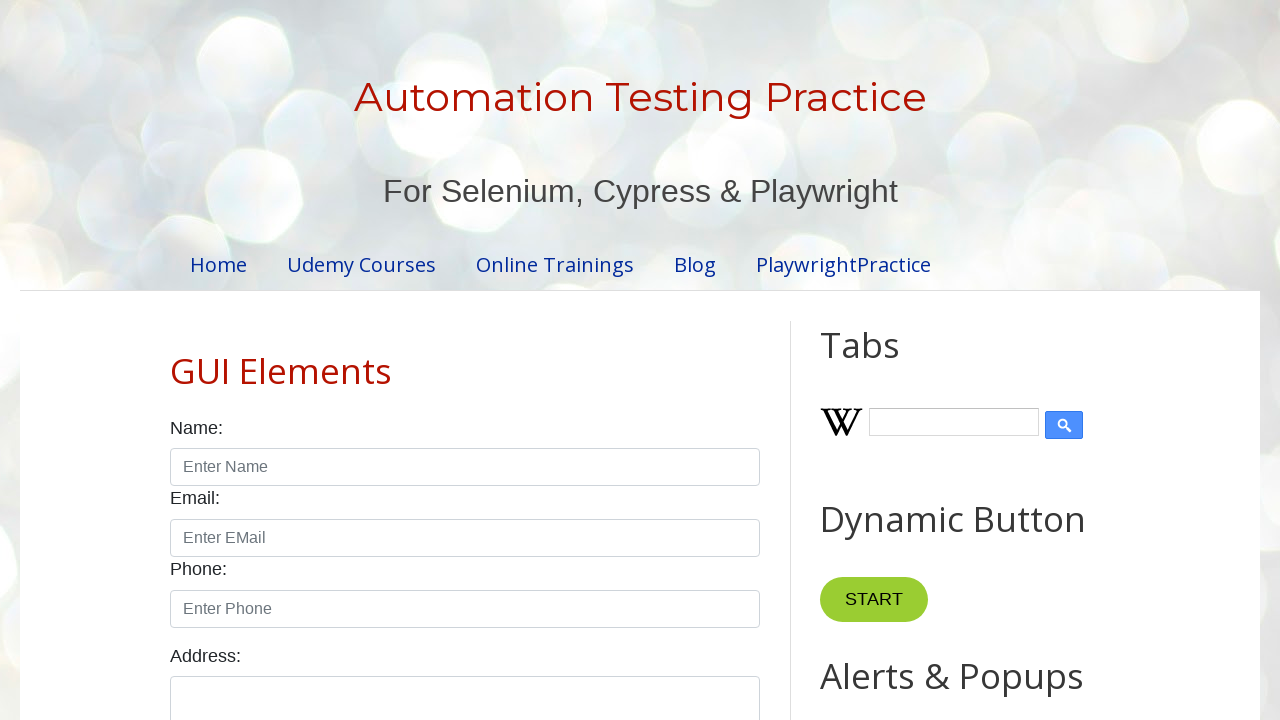

Registered dialog handler to accept prompt with 'John'
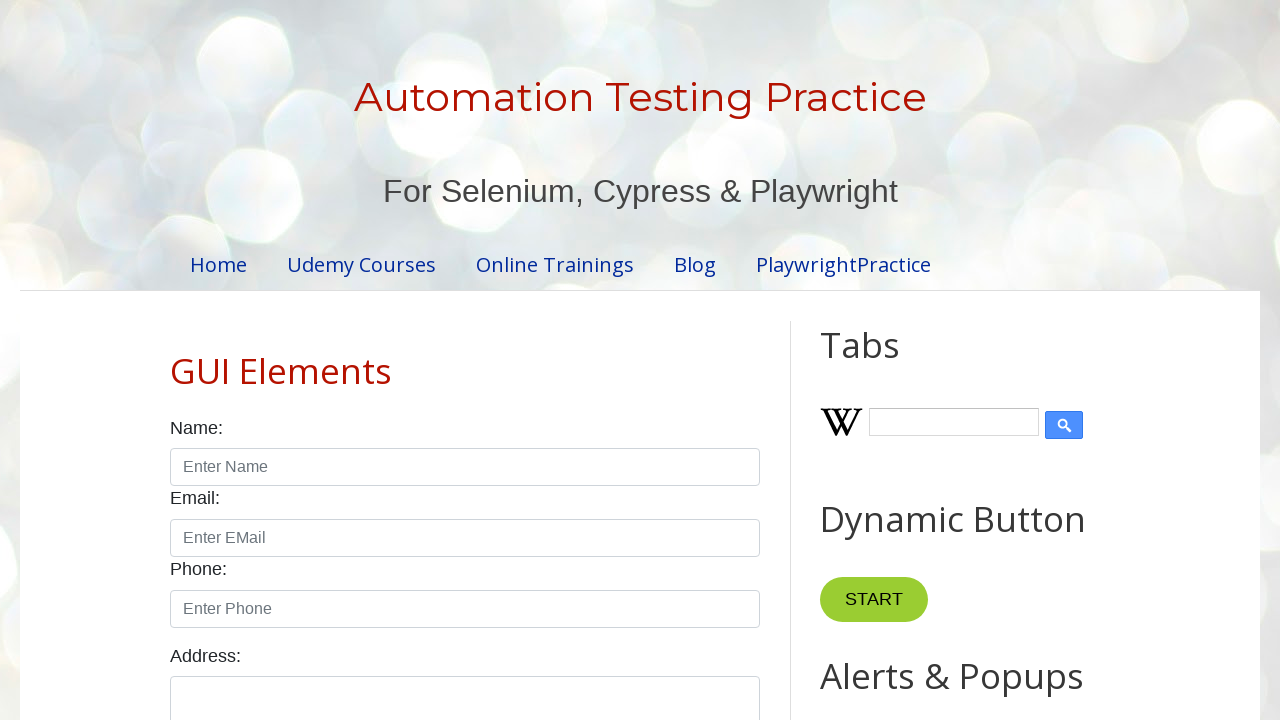

Clicked prompt button to trigger JavaScript dialog at (890, 360) on xpath=//*[@id="HTML9"]/div[1]/button[3]
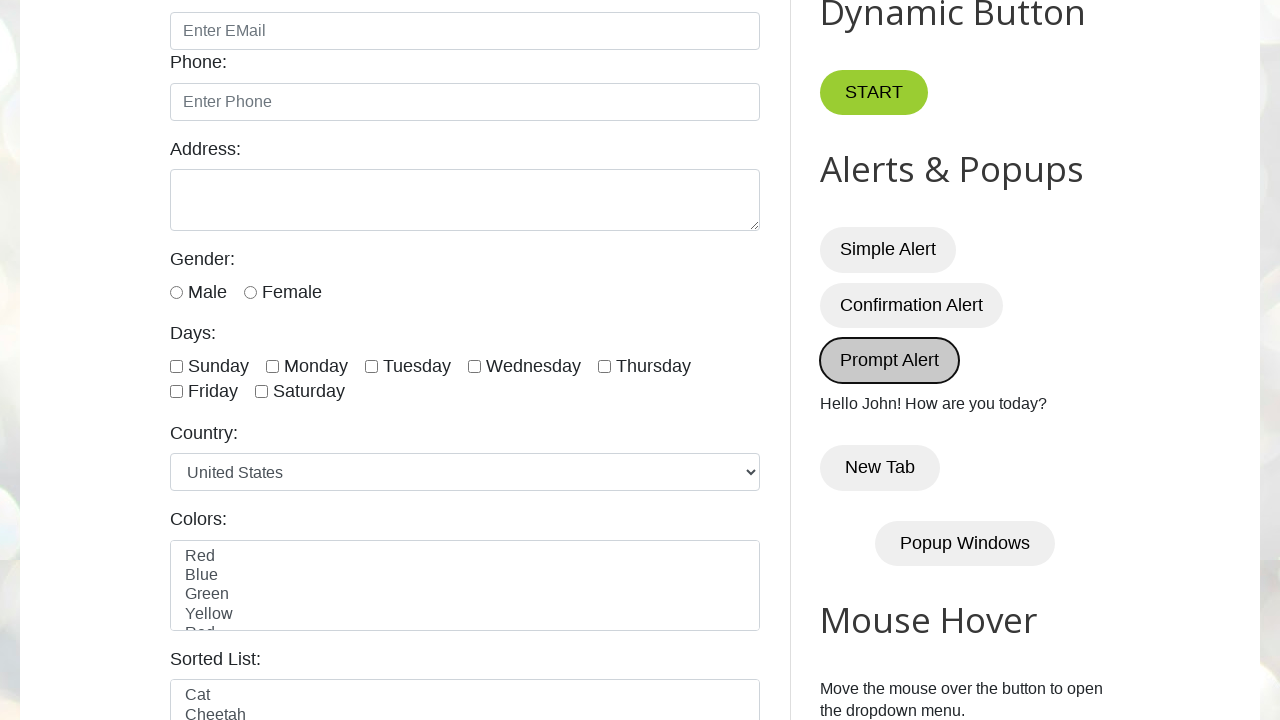

Dialog was handled and result element appeared
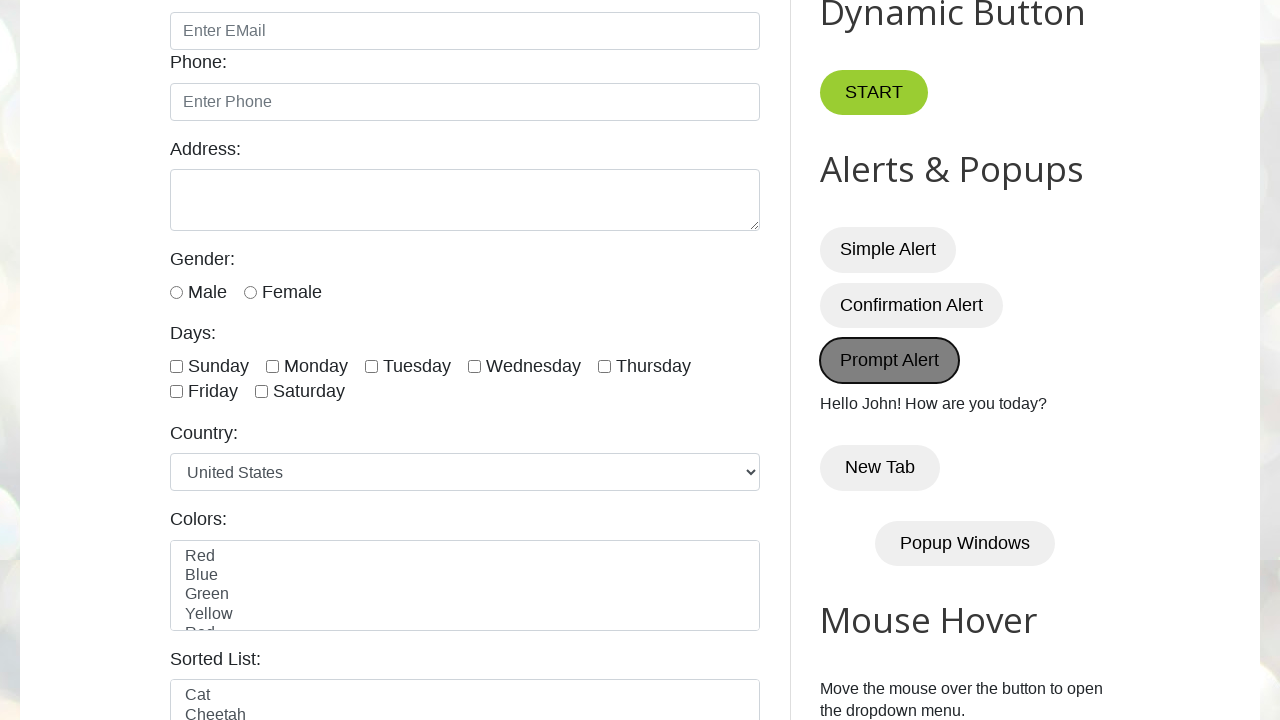

Verified prompt response message contains 'Hello John! How are you today?'
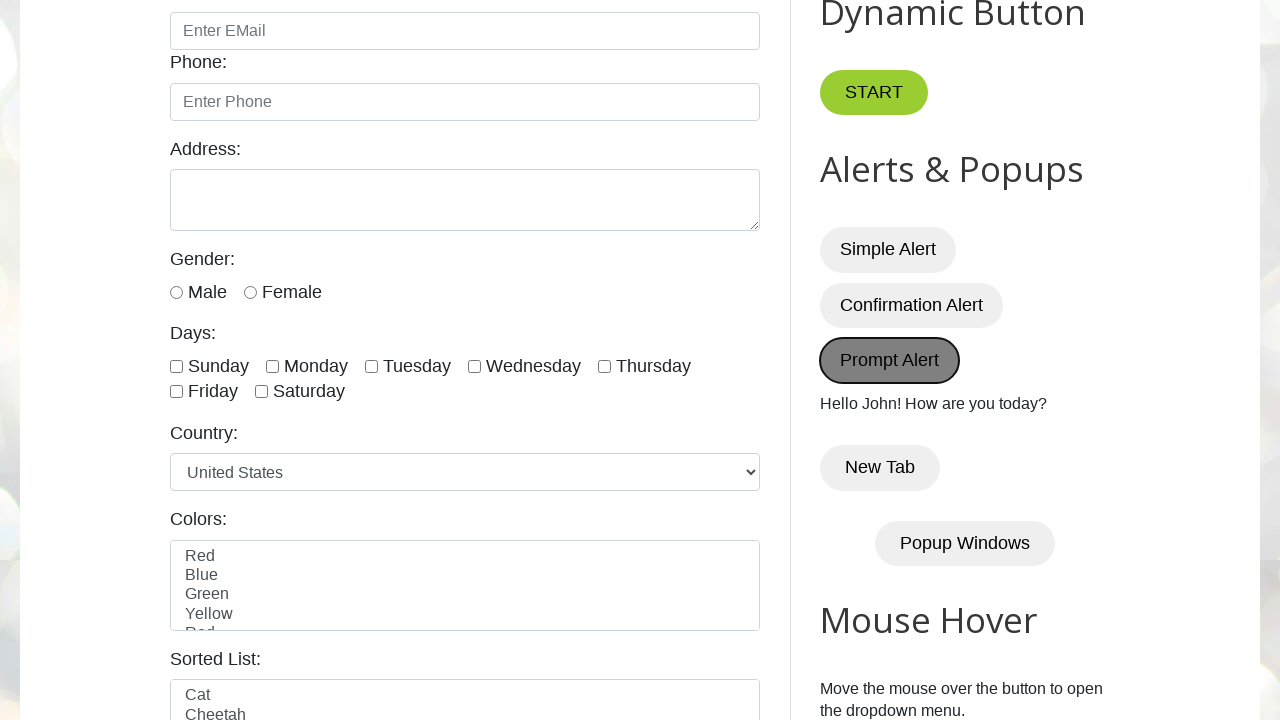

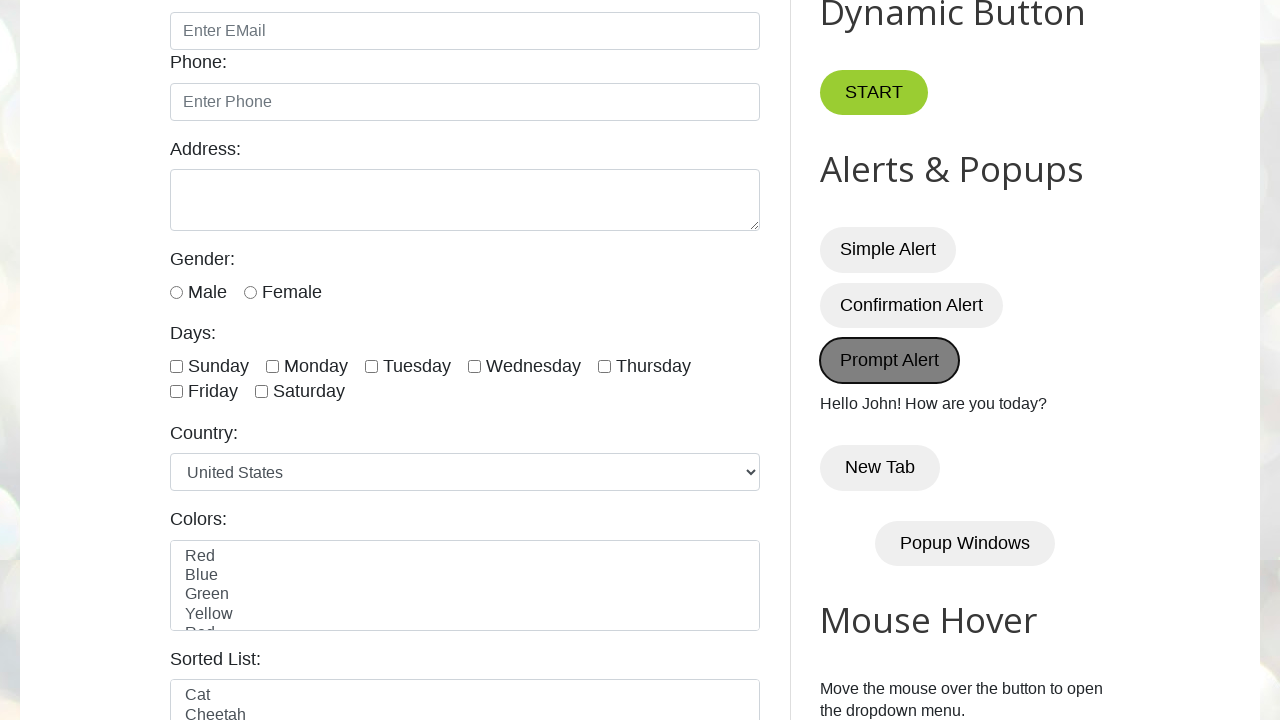